Tests injecting jQuery and jQuery Growl library into a page, then displays various notification messages (info, error, notice, warning) using the growl library.

Starting URL: http://the-internet.herokuapp.com/

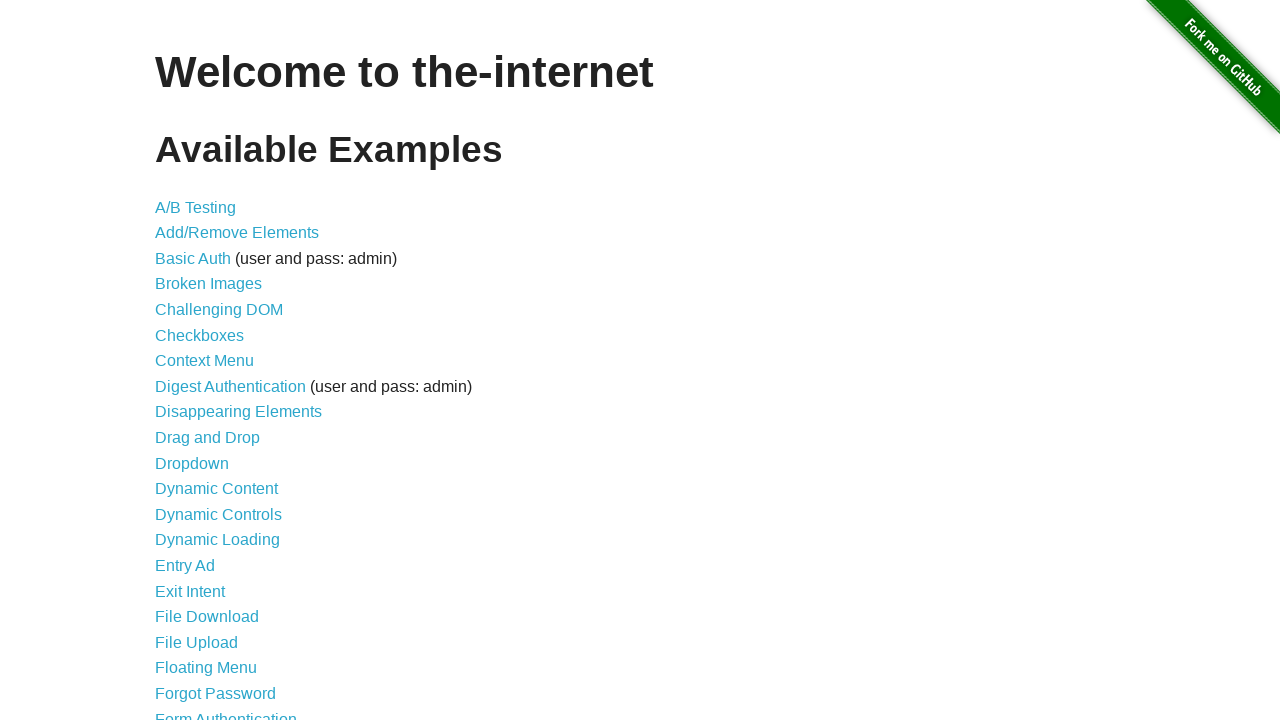

Injected jQuery library into page
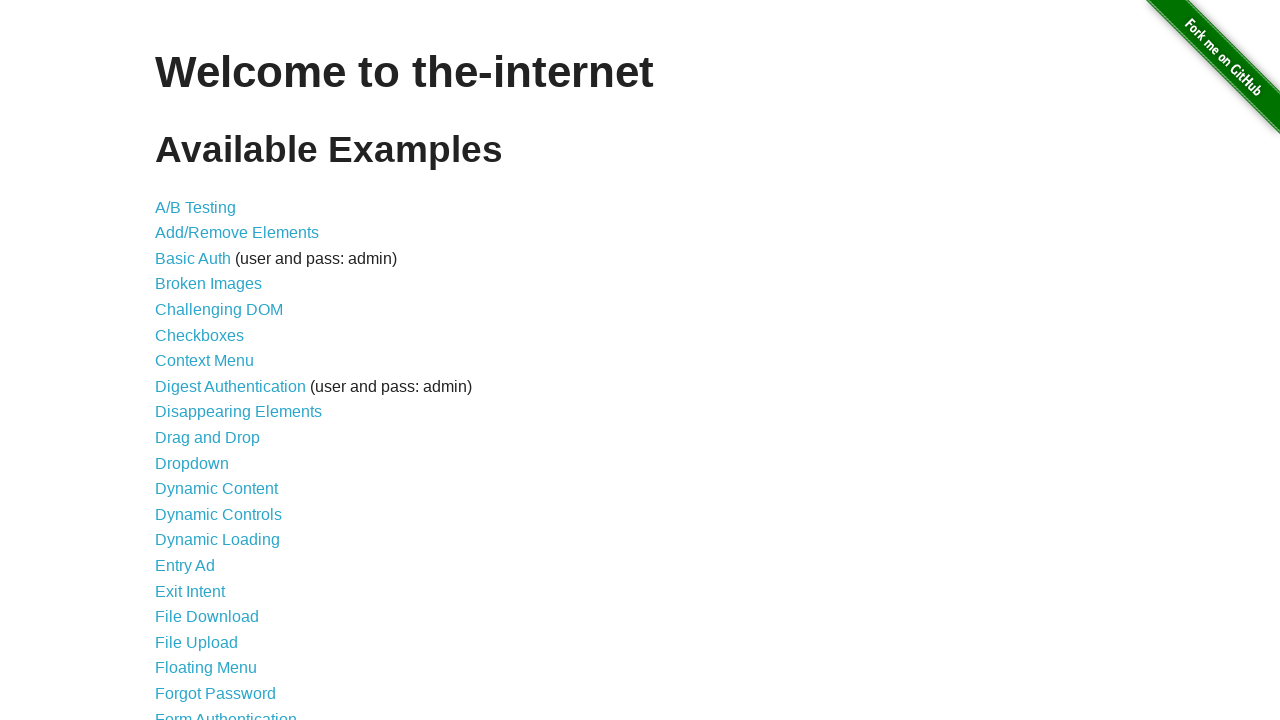

jQuery library loaded and available
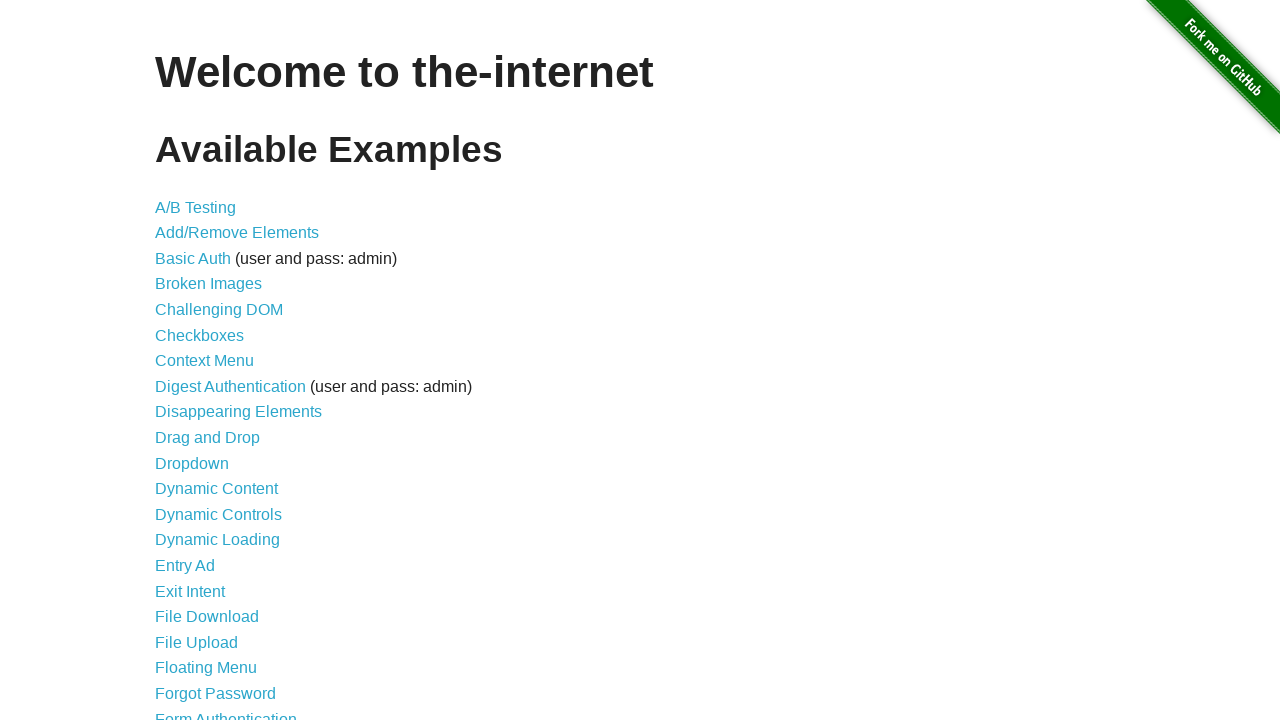

Loaded jQuery Growl library
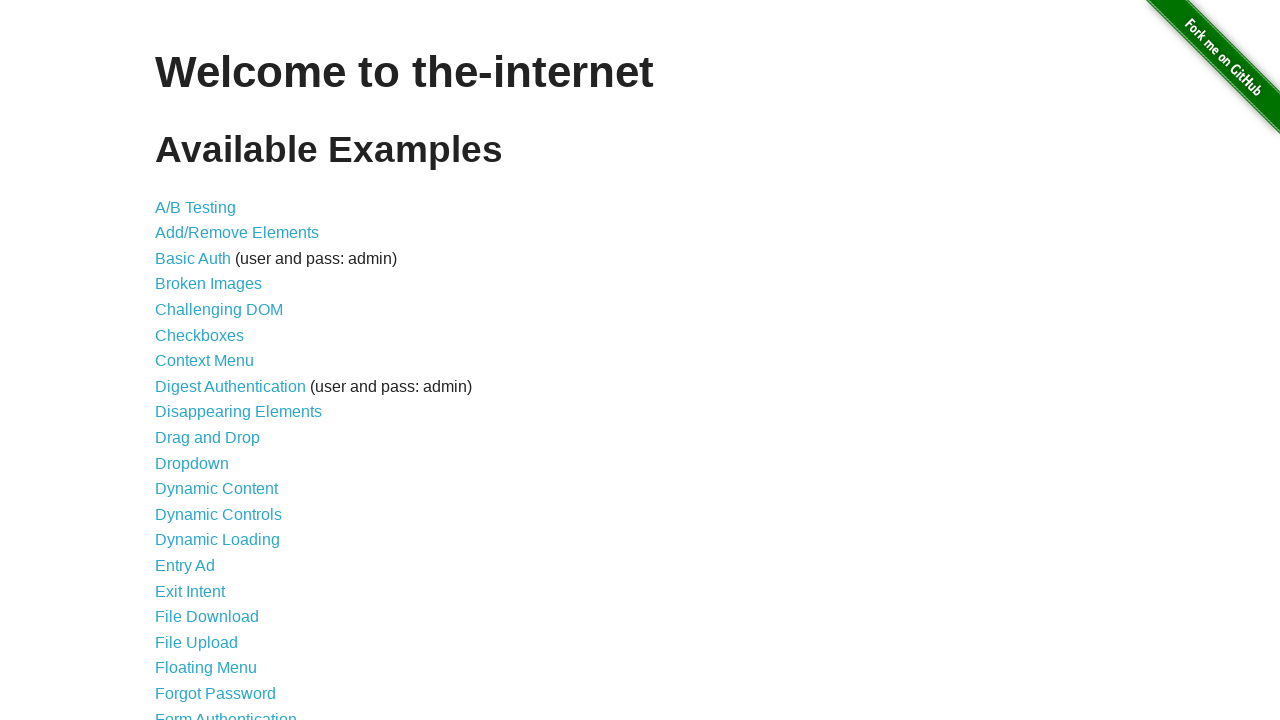

Injected jQuery Growl CSS styles
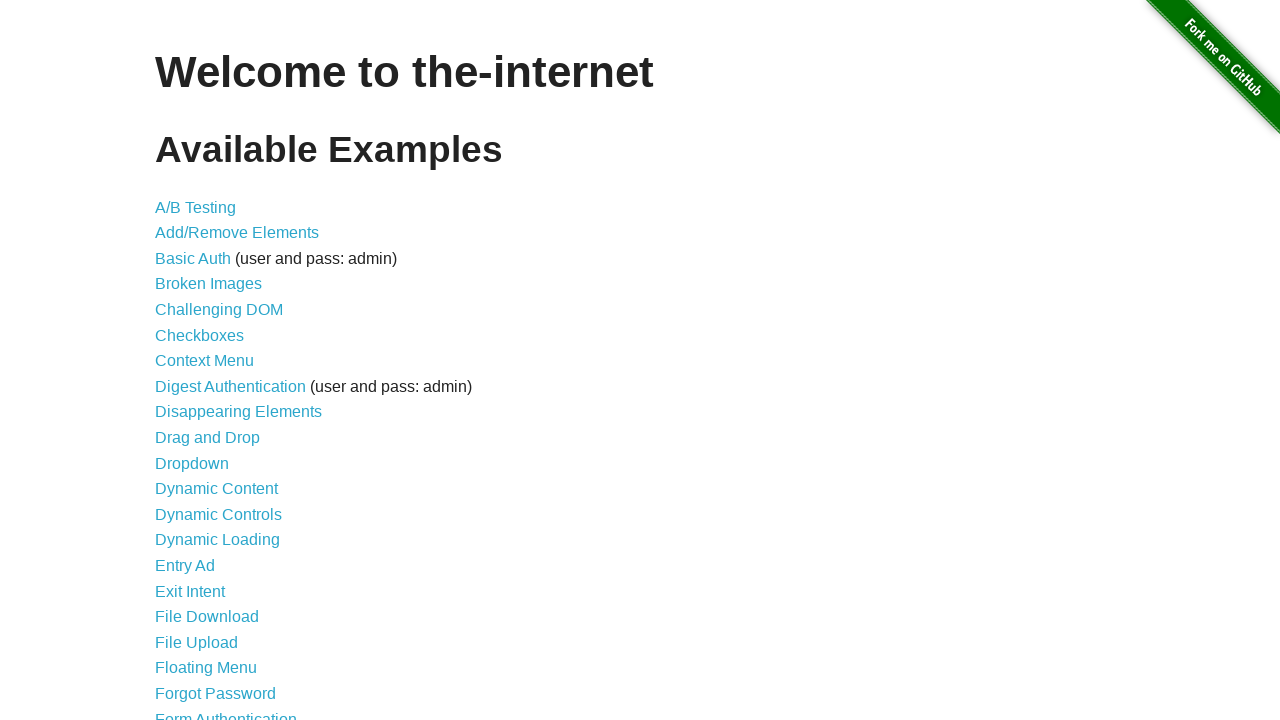

jQuery Growl library ready to use
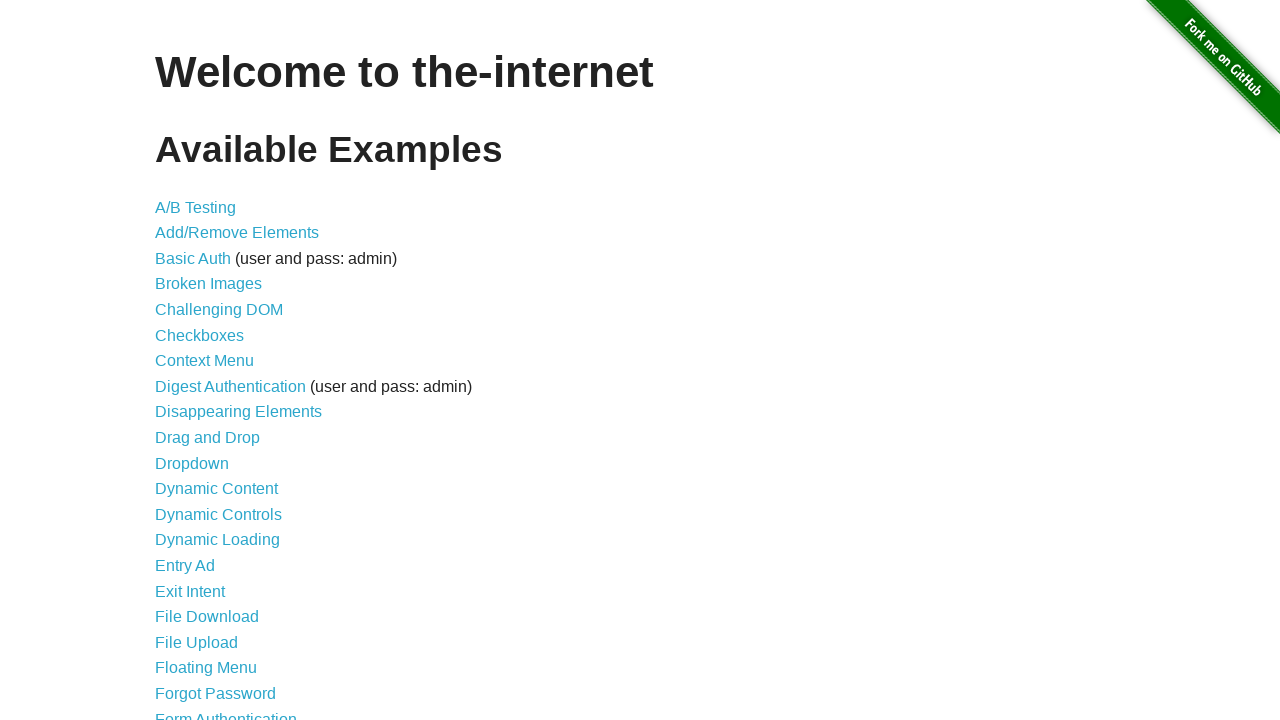

Displayed basic info notification
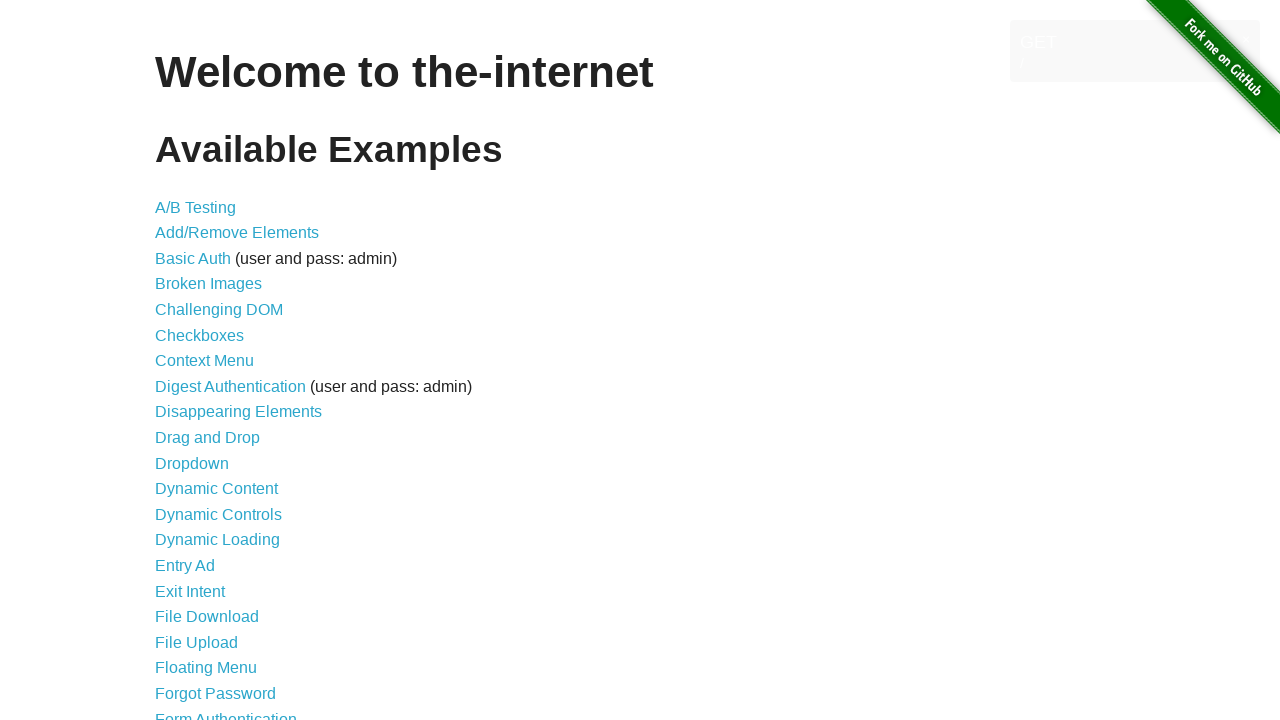

Displayed error notification
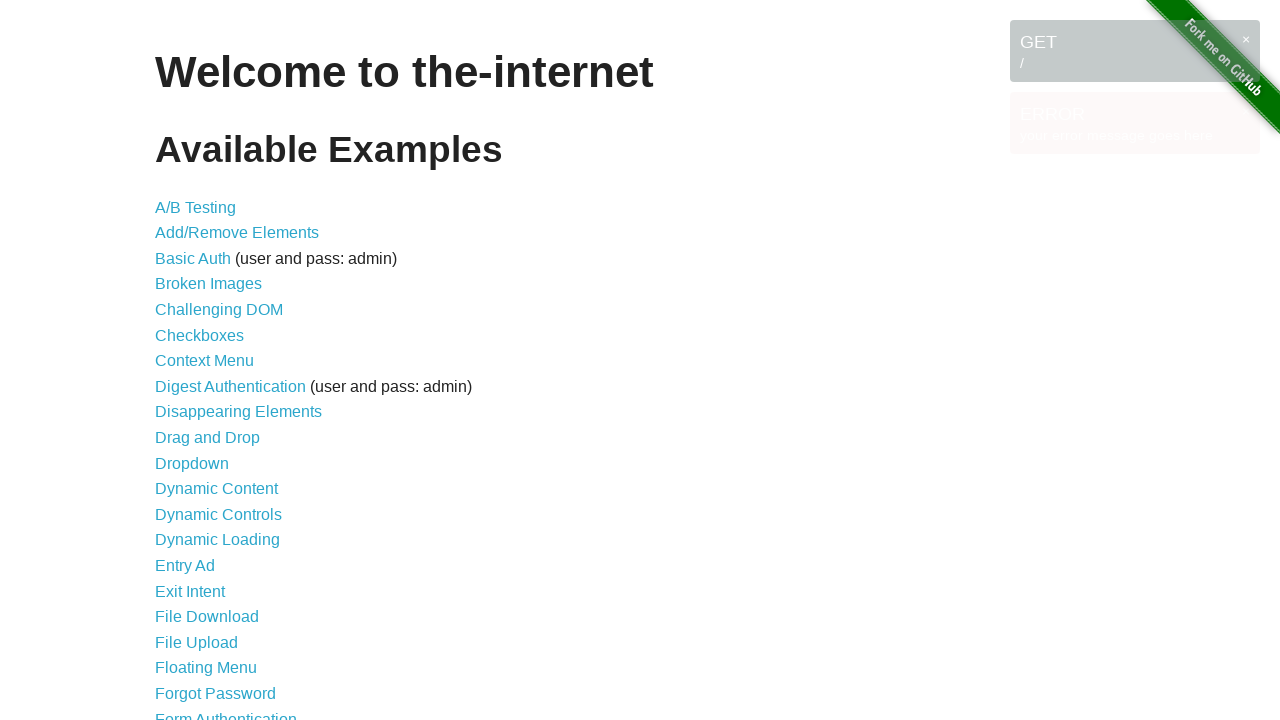

Displayed notice notification
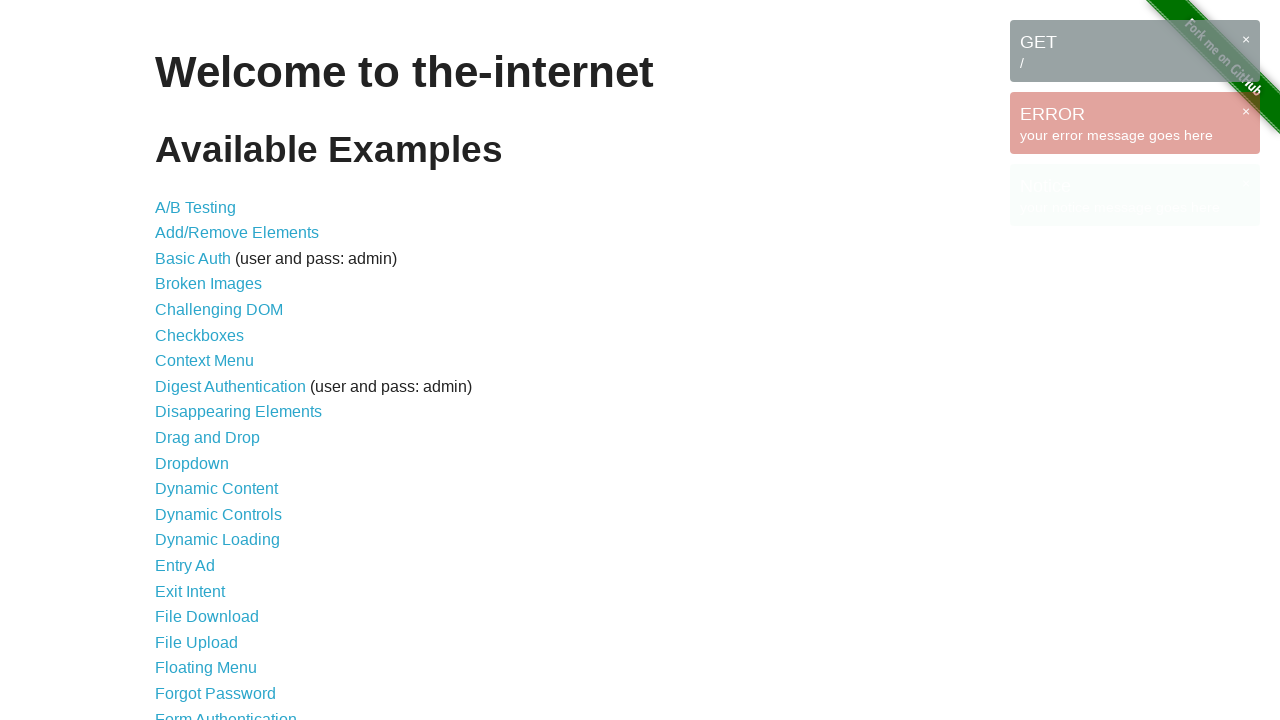

Displayed warning notification
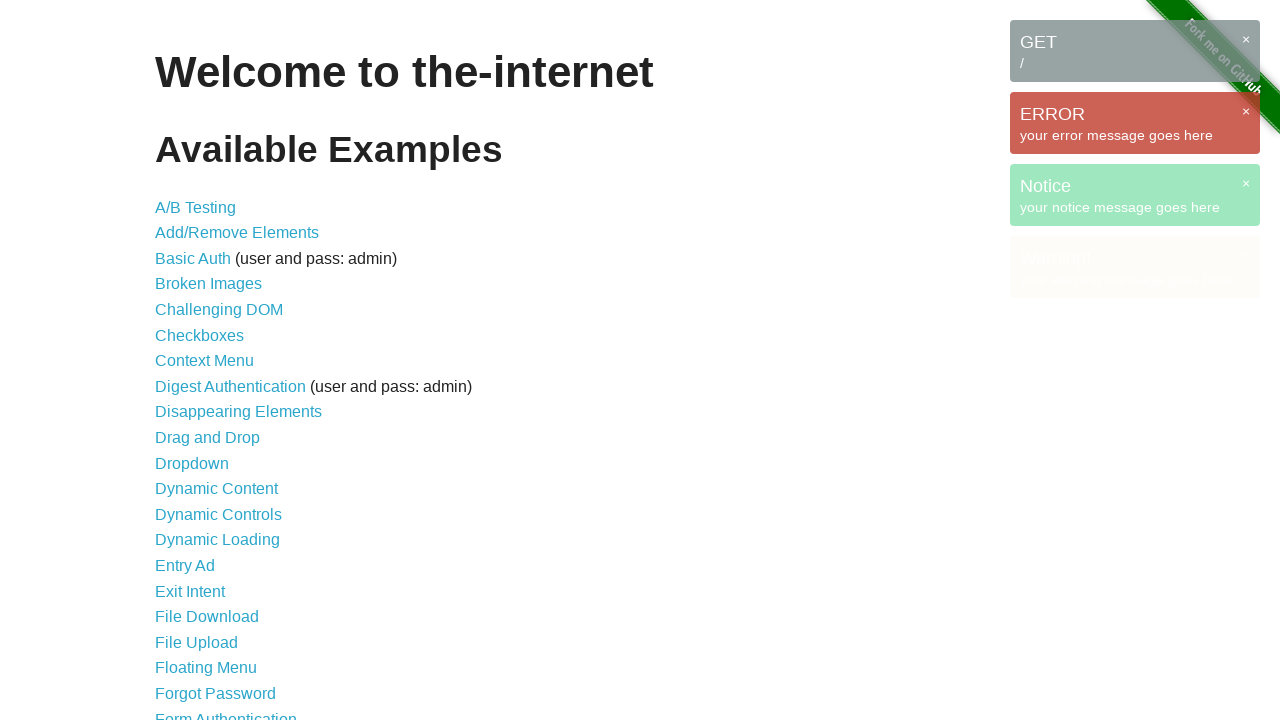

All growl notification messages are visible
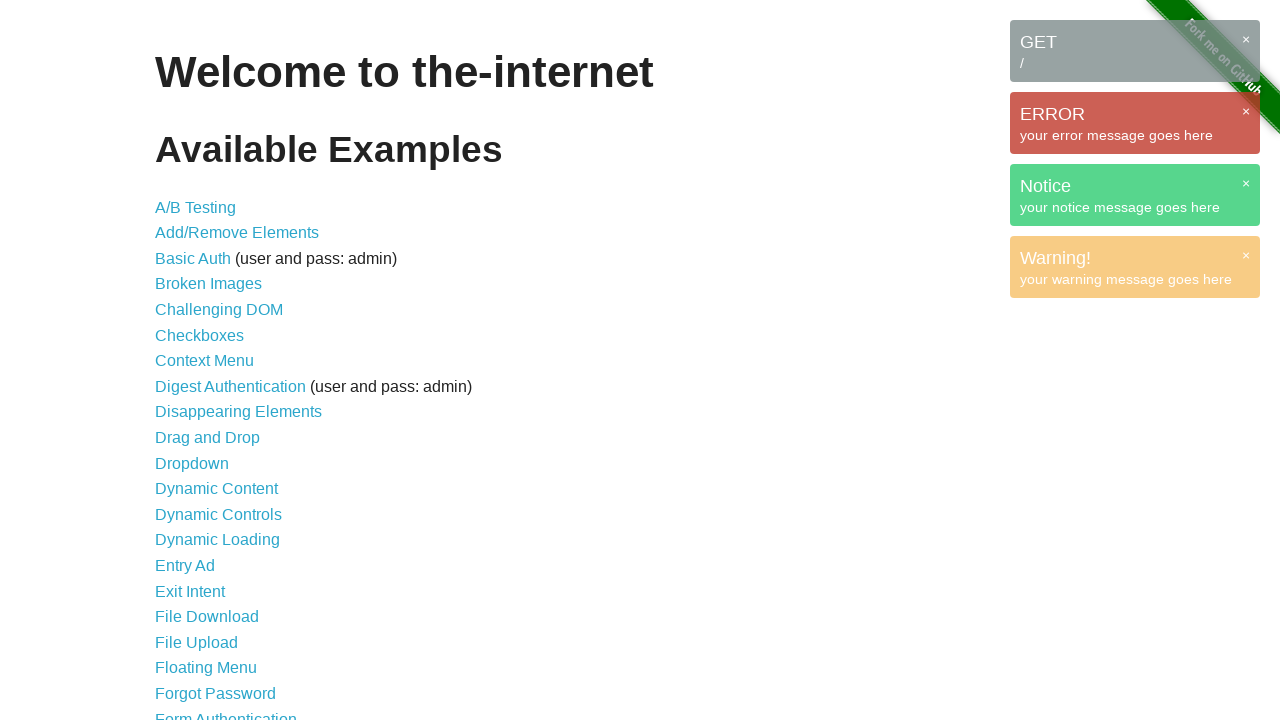

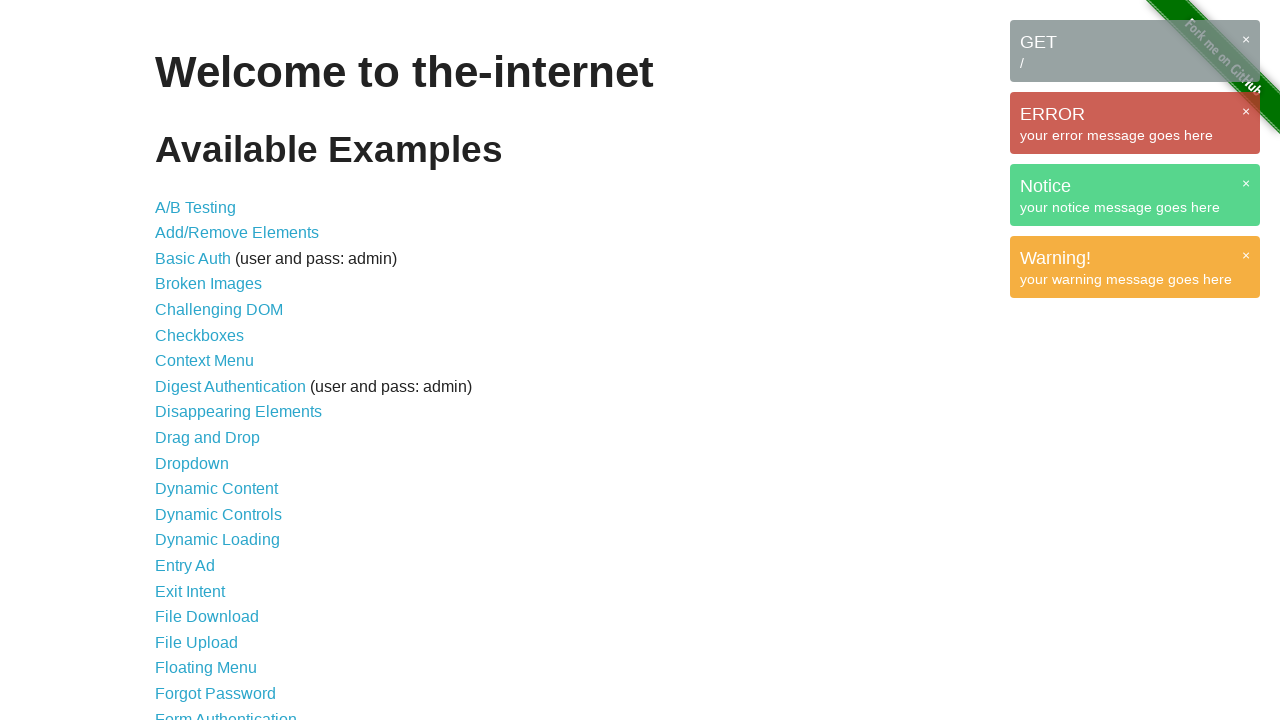